Tests a video detail page on a Russian sports website by verifying page elements (header, footer, ads, share buttons) and interacting with the share functionality

Starting URL: https://m.sport-express.ru/video/den-s-alekseem-shevchenko/videoreports/sibir-vse-dalshe-ot-pley-off-u-salavata-yulaeva-zablokirovali-scheta-den-s-alekseem-shevchenko-31-yanvarya-2024-2174072/

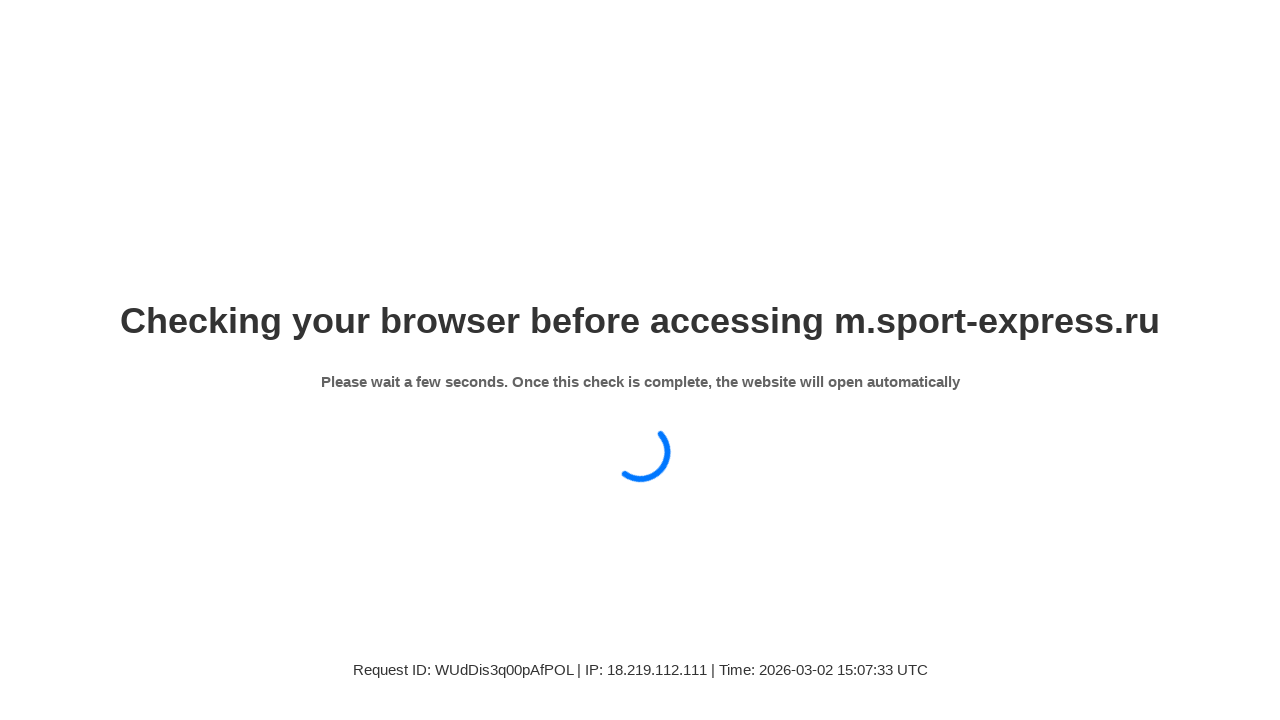

Waited for header element to load
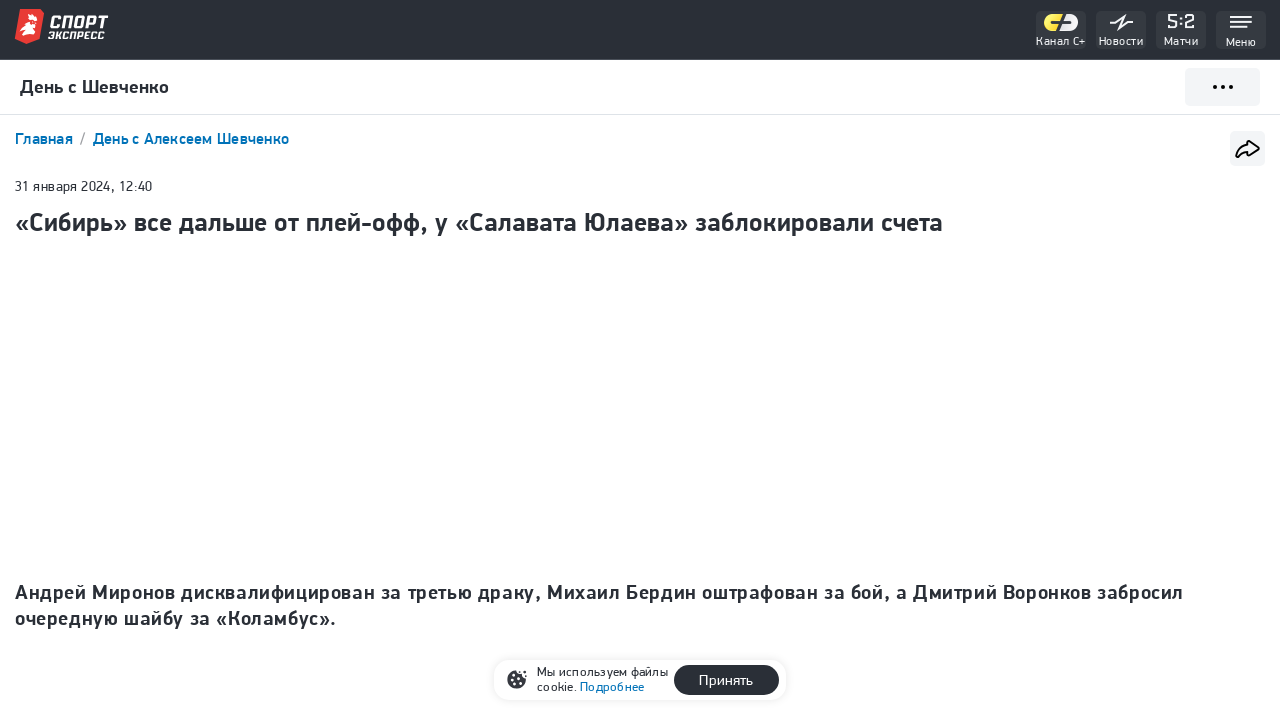

Waited for footer element to load
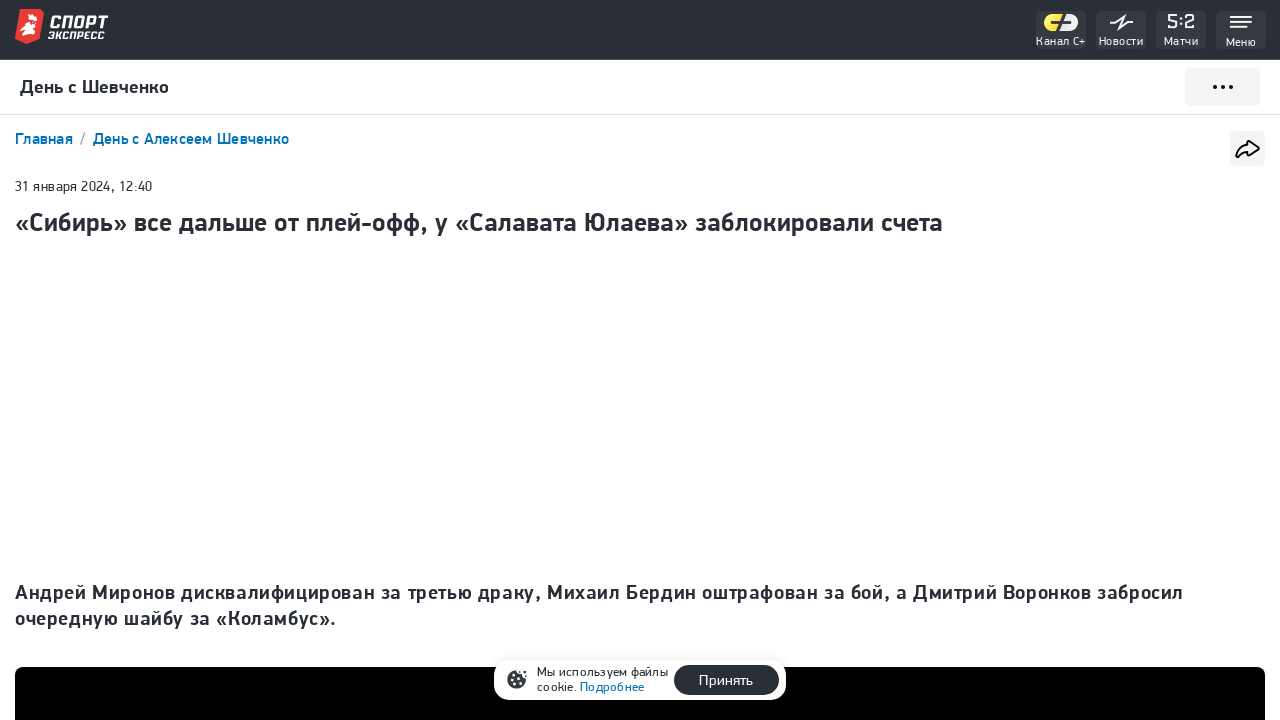

Scrolled to footer element
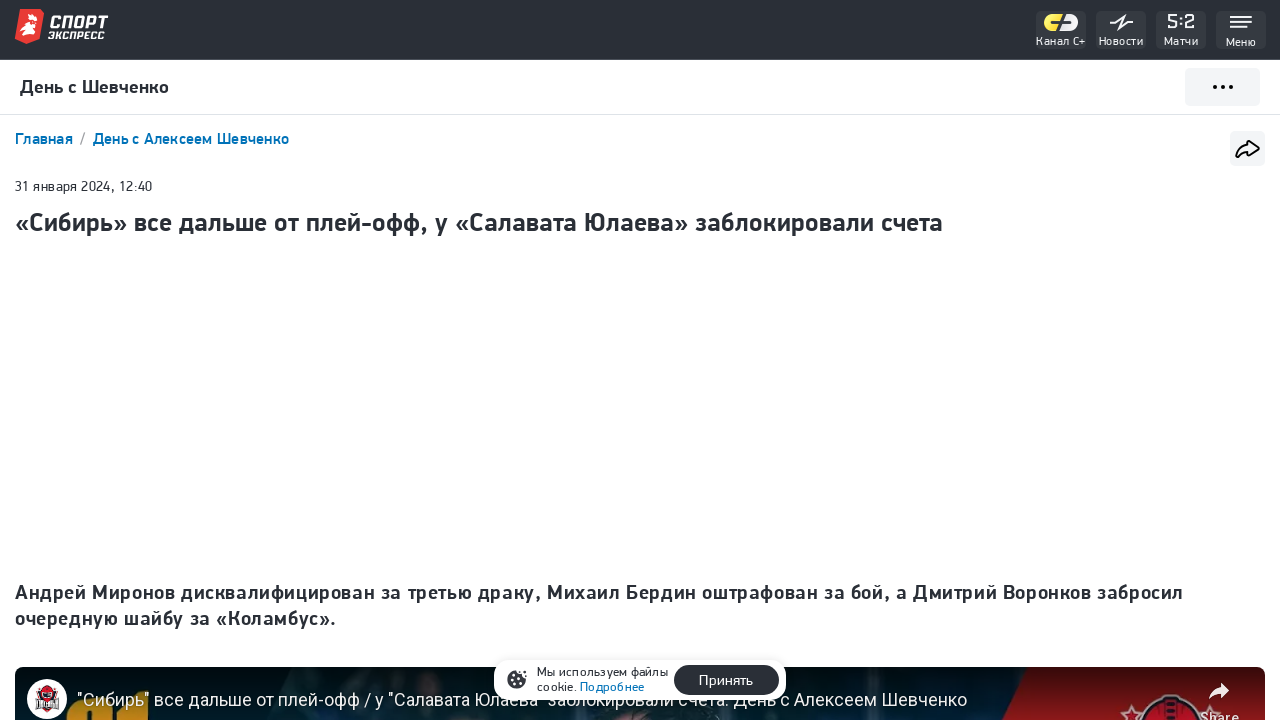

Waited for ad element to load
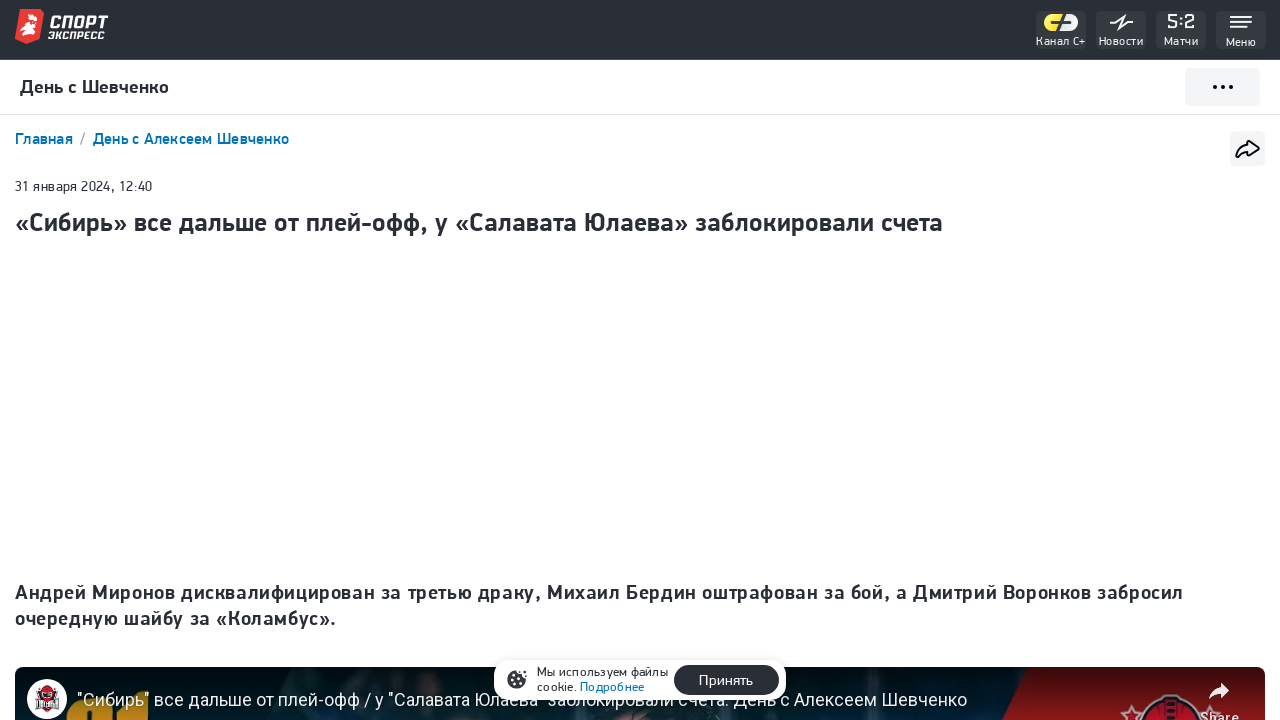

Clicked on share button at (1248, 188) on div.se-shareblock__icon svg
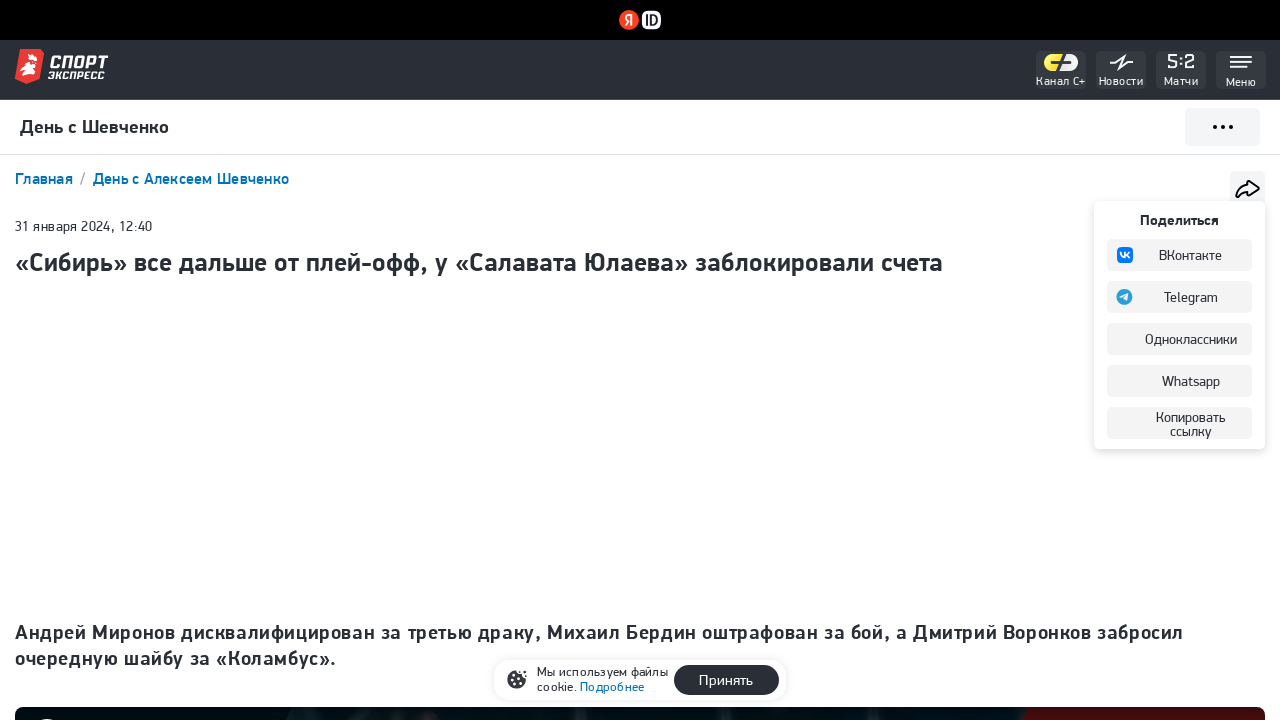

Verified share buttons are present and loaded
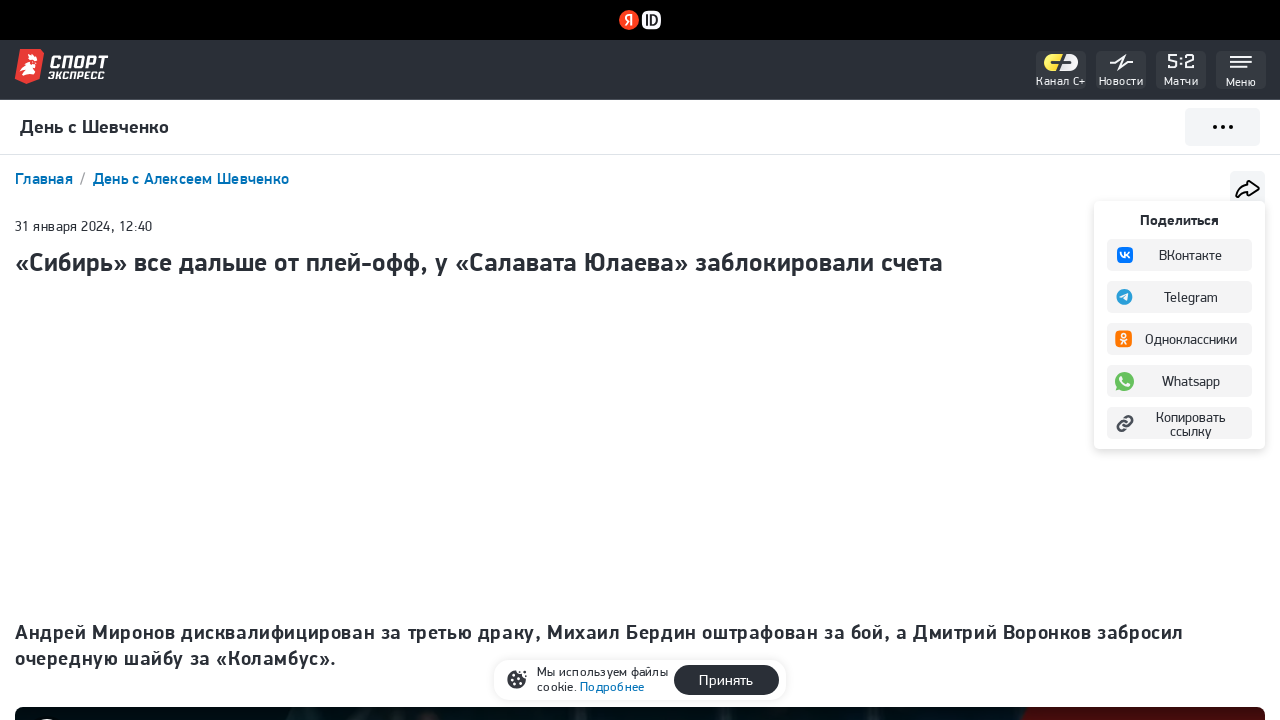

Waited for social section footer to be visible
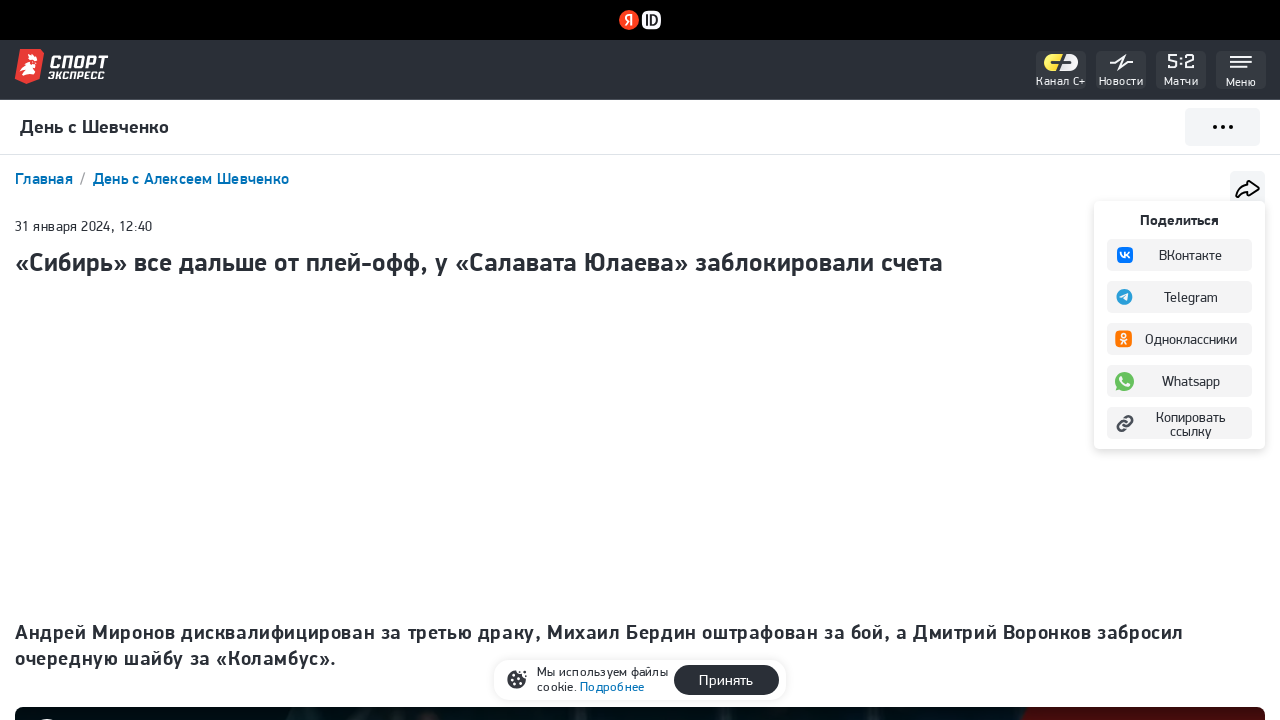

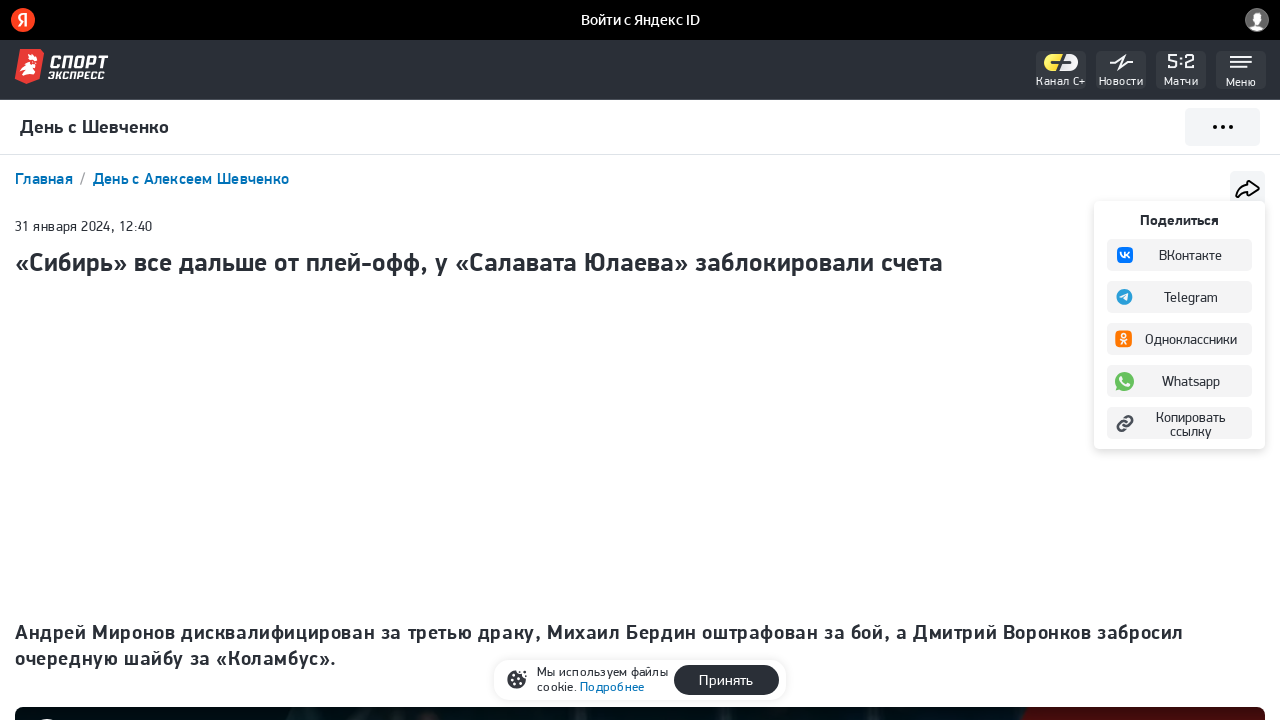